Tests mouse hover functionality by hovering over a menu element and clicking on various submenu options like Reload, Upload, Develop branch, and Log OUT.

Starting URL: https://rahulshettyacademy.com/AutomationPractice/

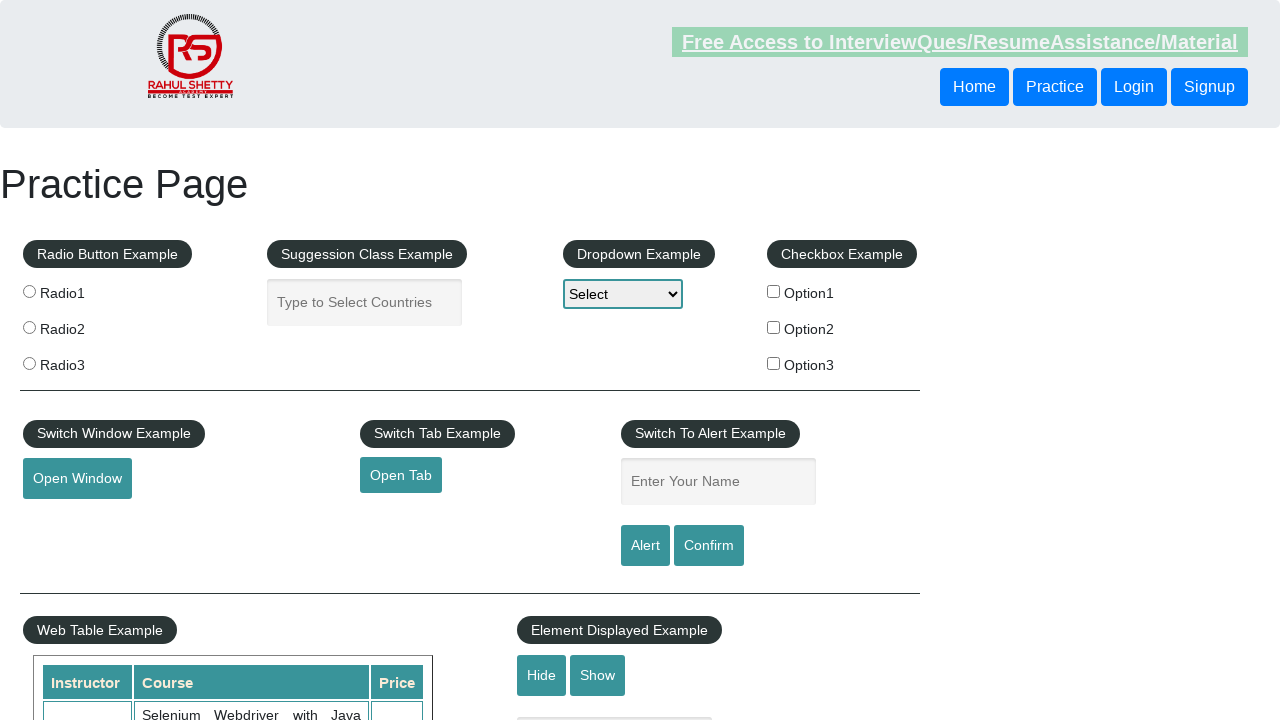

Hovered over mouse hover element to reveal dropdown menu at (83, 361) on #mousehover
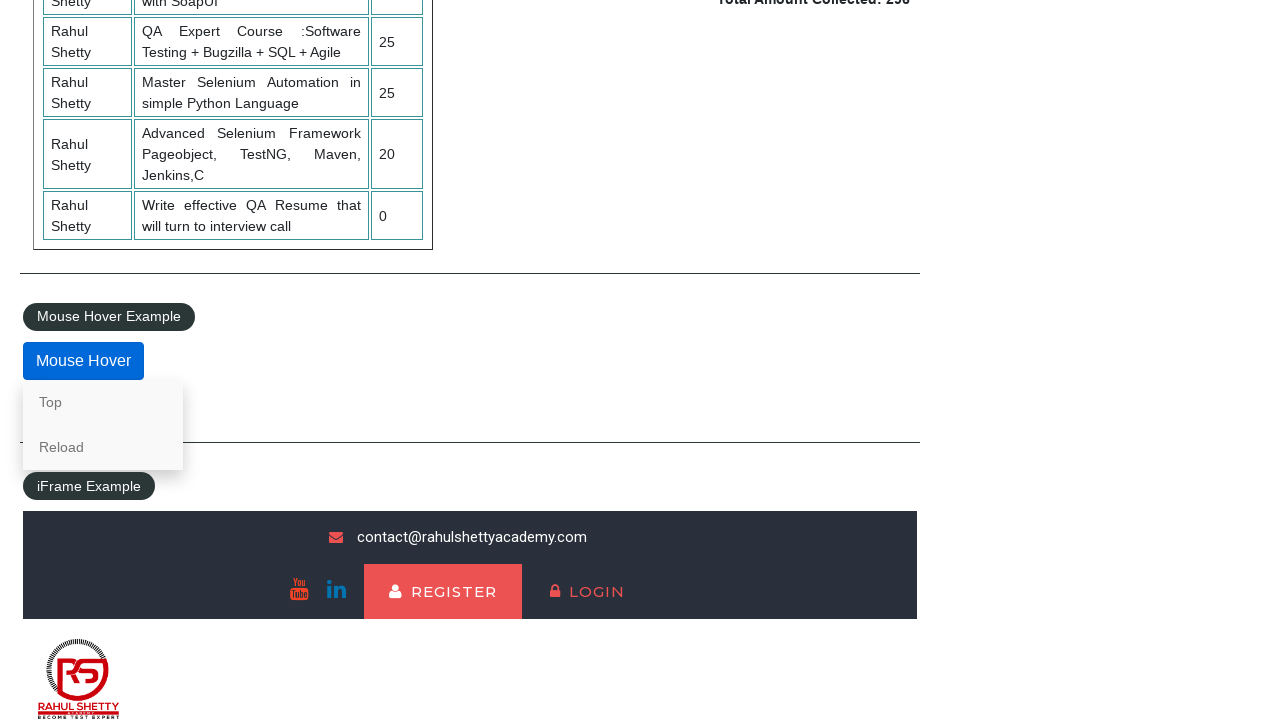

Clicked on Reload option from submenu at (103, 447) on a:text('Reload')
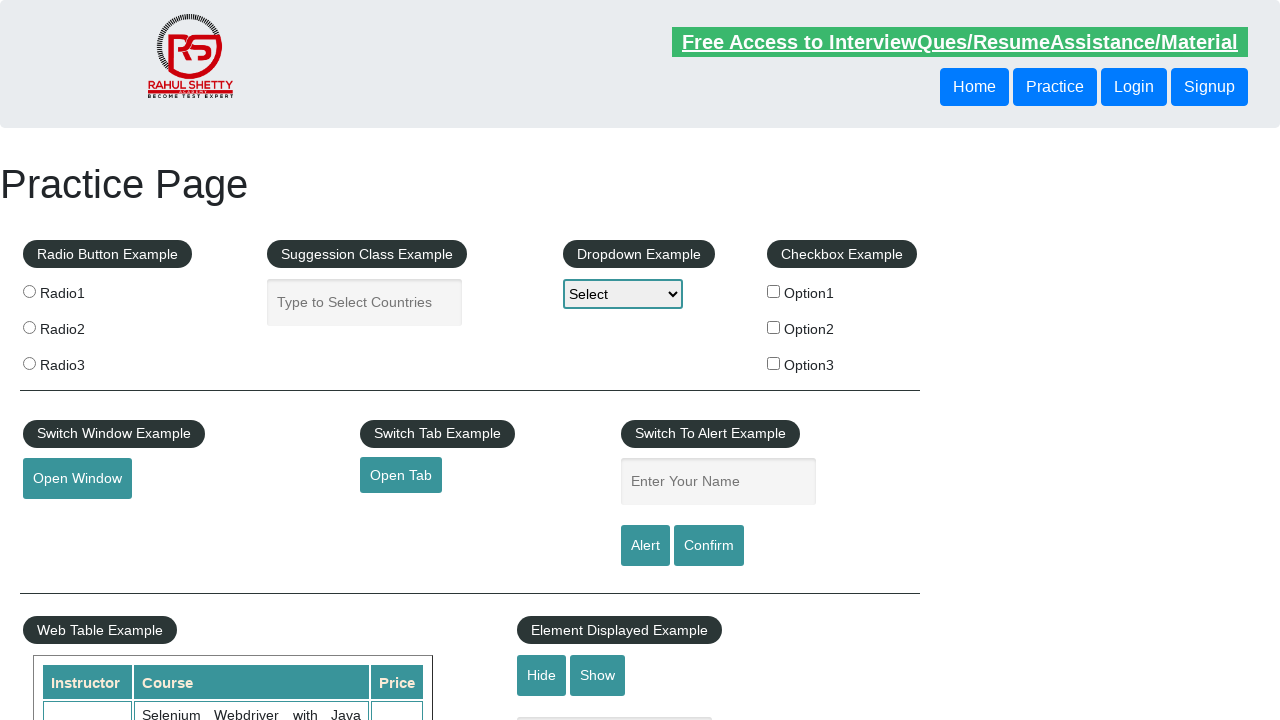

Hovered over mouse hover element again after page reload at (83, 361) on #mousehover
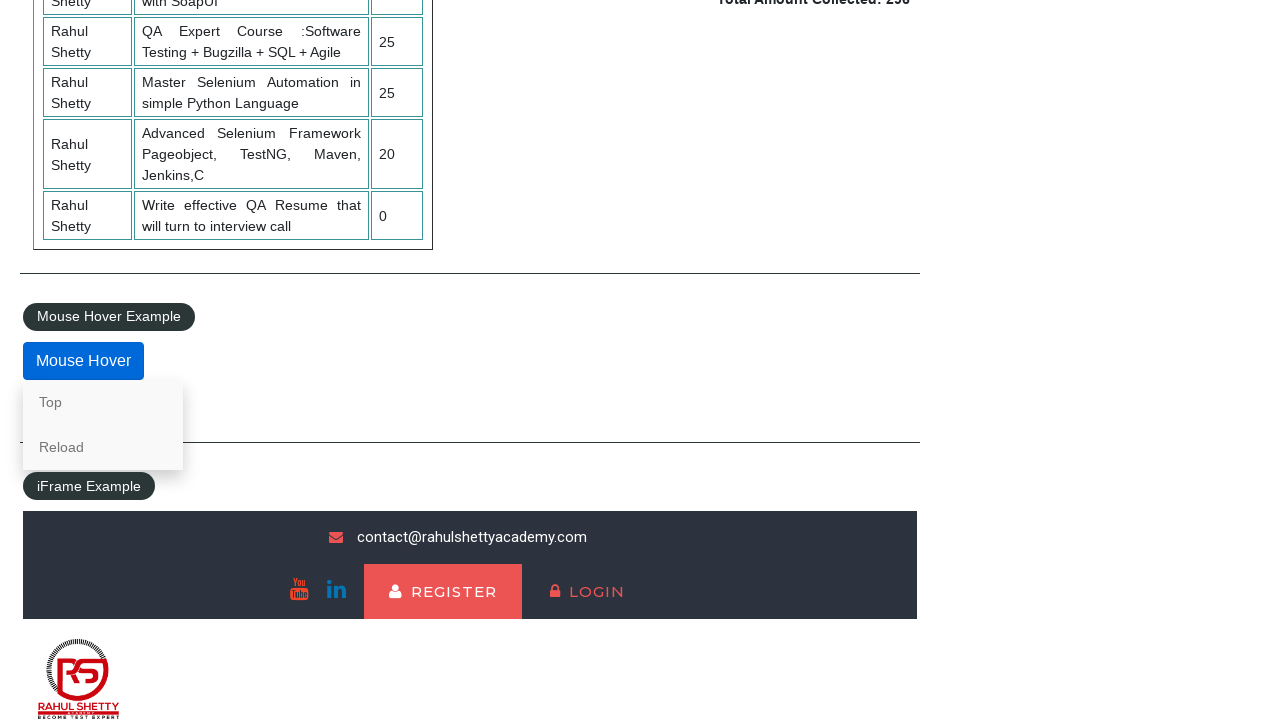

Clicked on Top option from submenu at (103, 402) on a:text('Top')
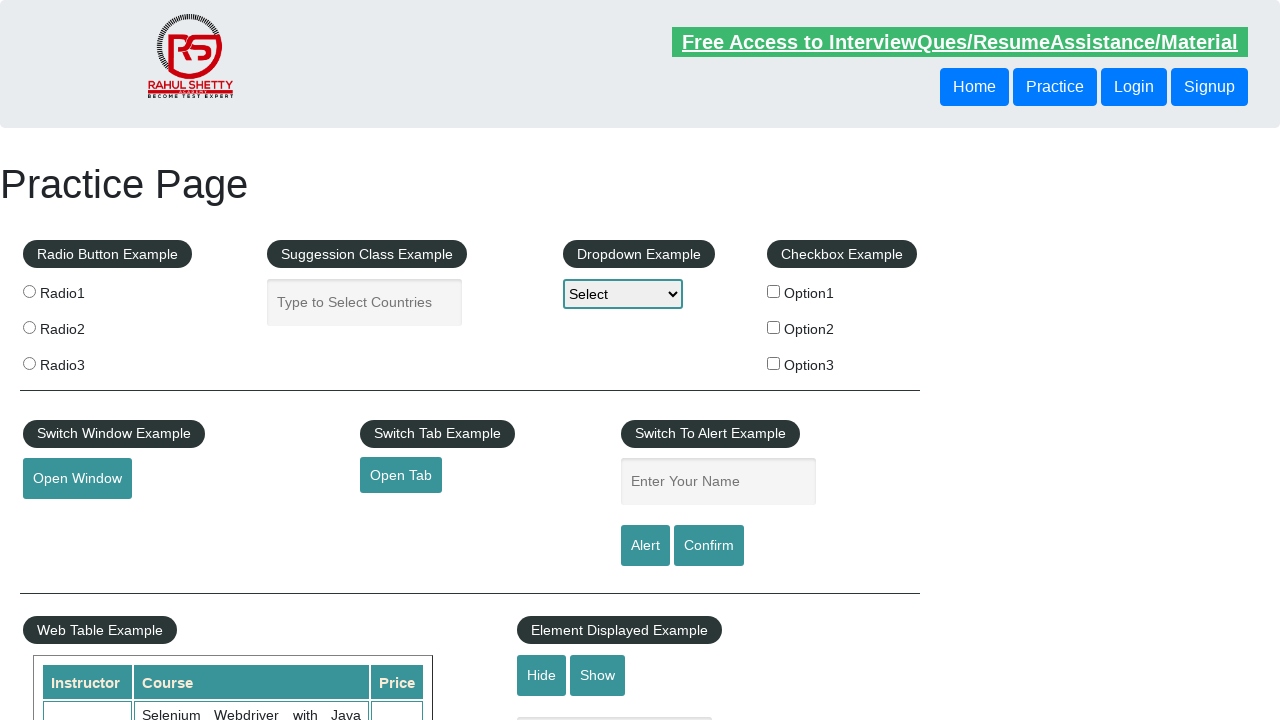

Hovered over mouse hover element to access submenu again at (83, 361) on #mousehover
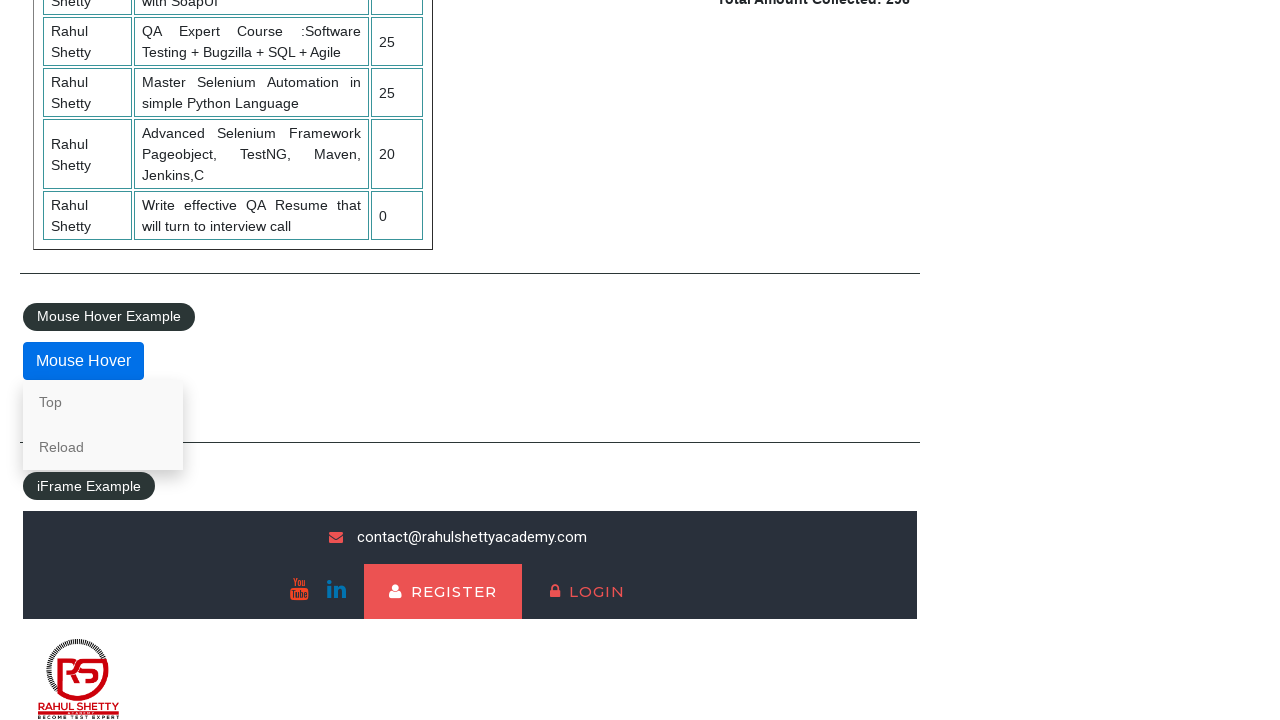

Clicked on Top option from submenu at (103, 402) on a:text('Top')
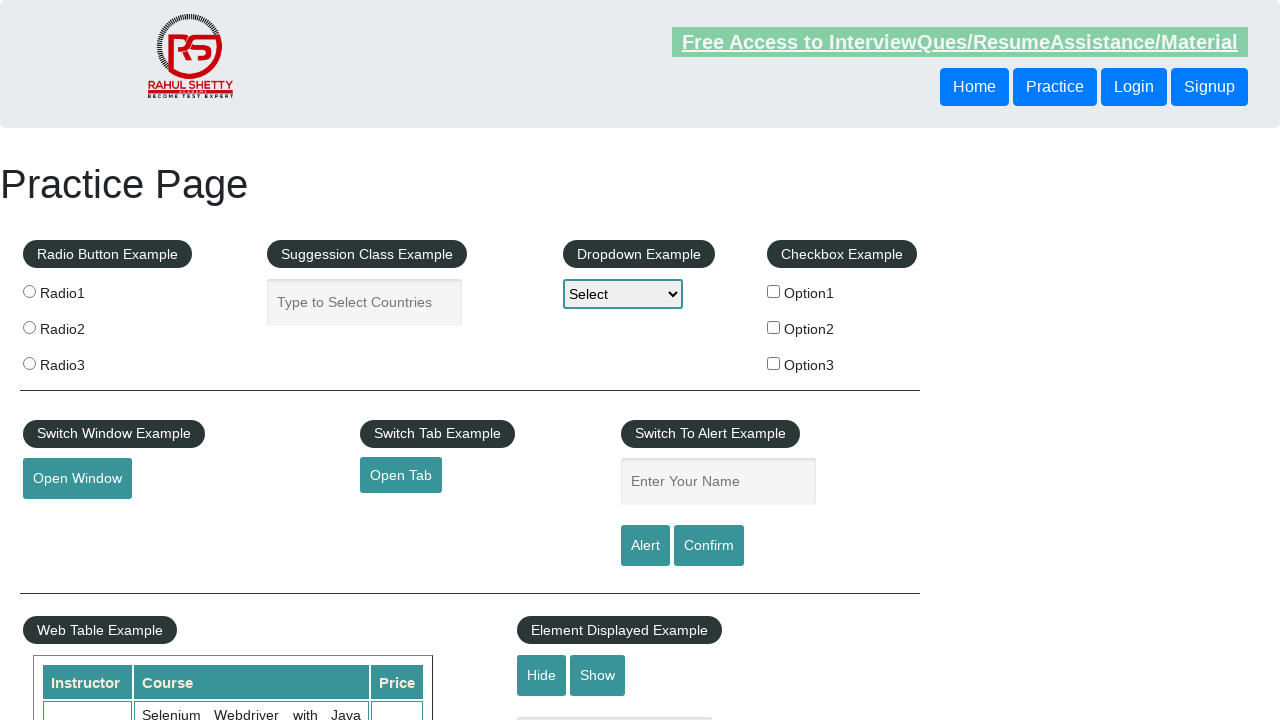

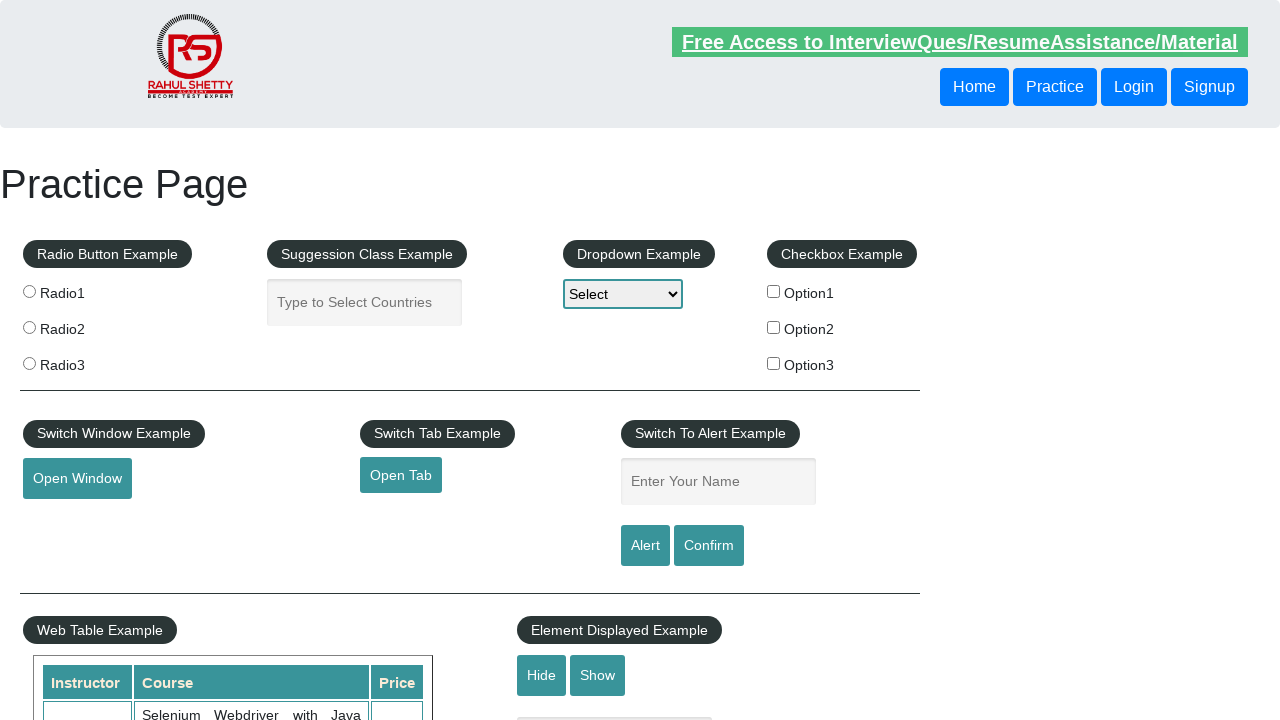